Tests the Add/Remove Elements functionality by adding two elements and then deleting one to verify the delete action works

Starting URL: https://the-internet.herokuapp.com/

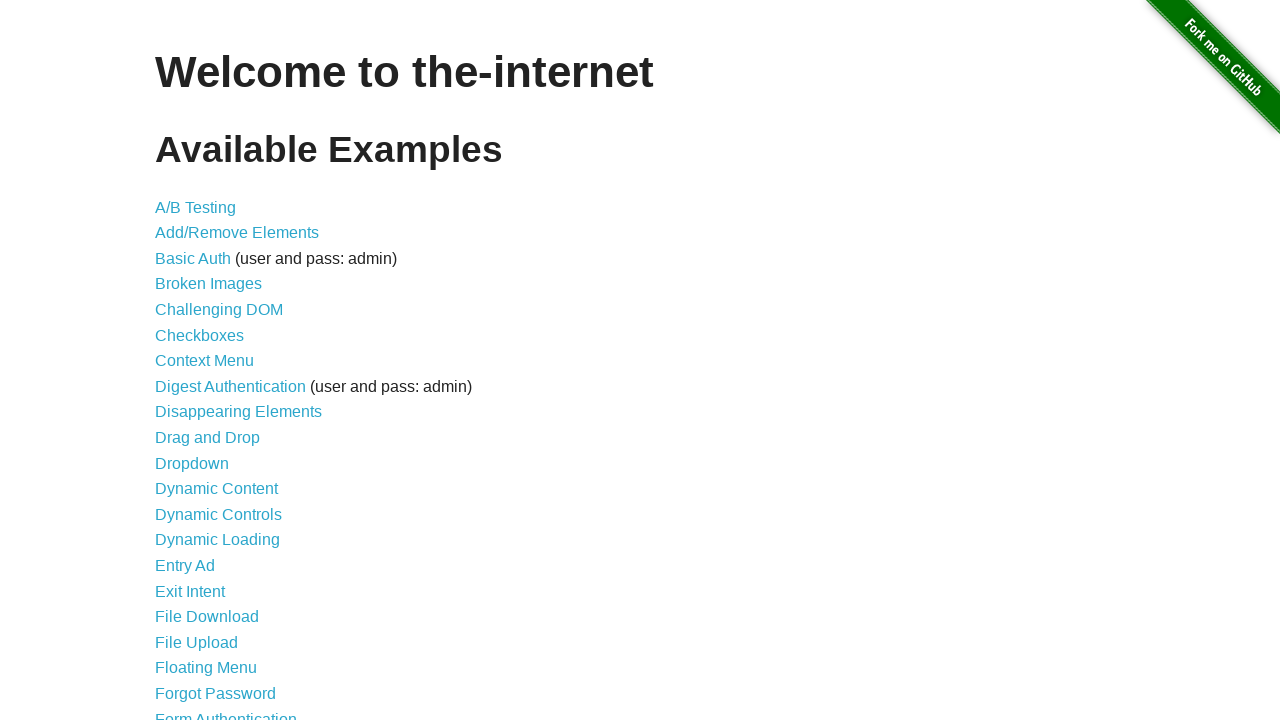

Clicked on Add/Remove Elements link at (237, 233) on xpath=//a[text()='Add/Remove Elements']
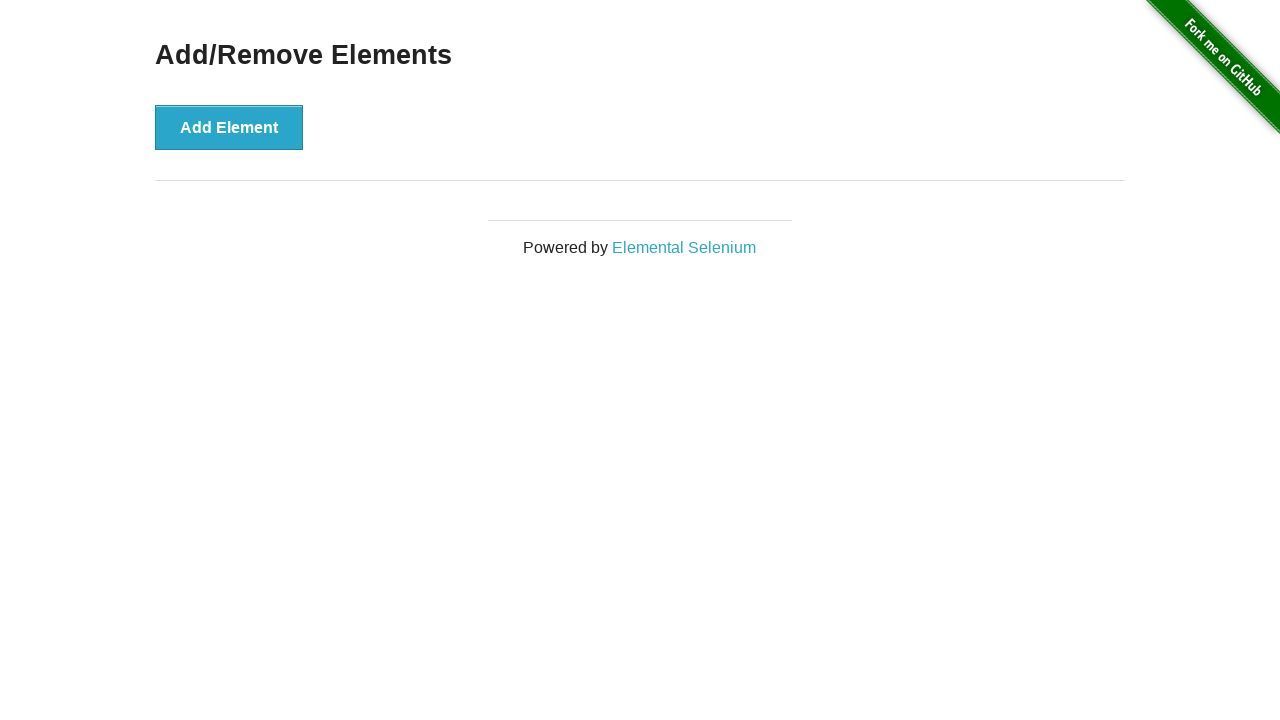

Clicked Add Element button (first time) at (229, 127) on xpath=//button[text()='Add Element']
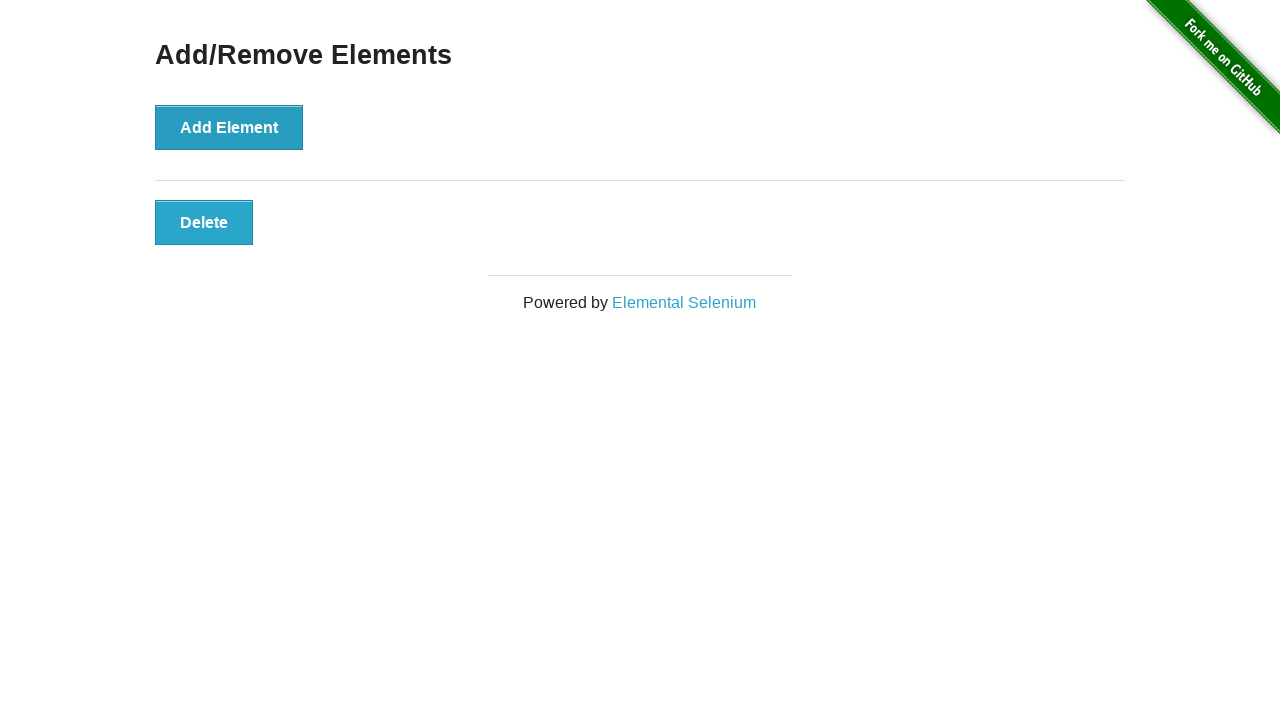

Clicked Add Element button (second time) at (229, 127) on xpath=//button[text()='Add Element']
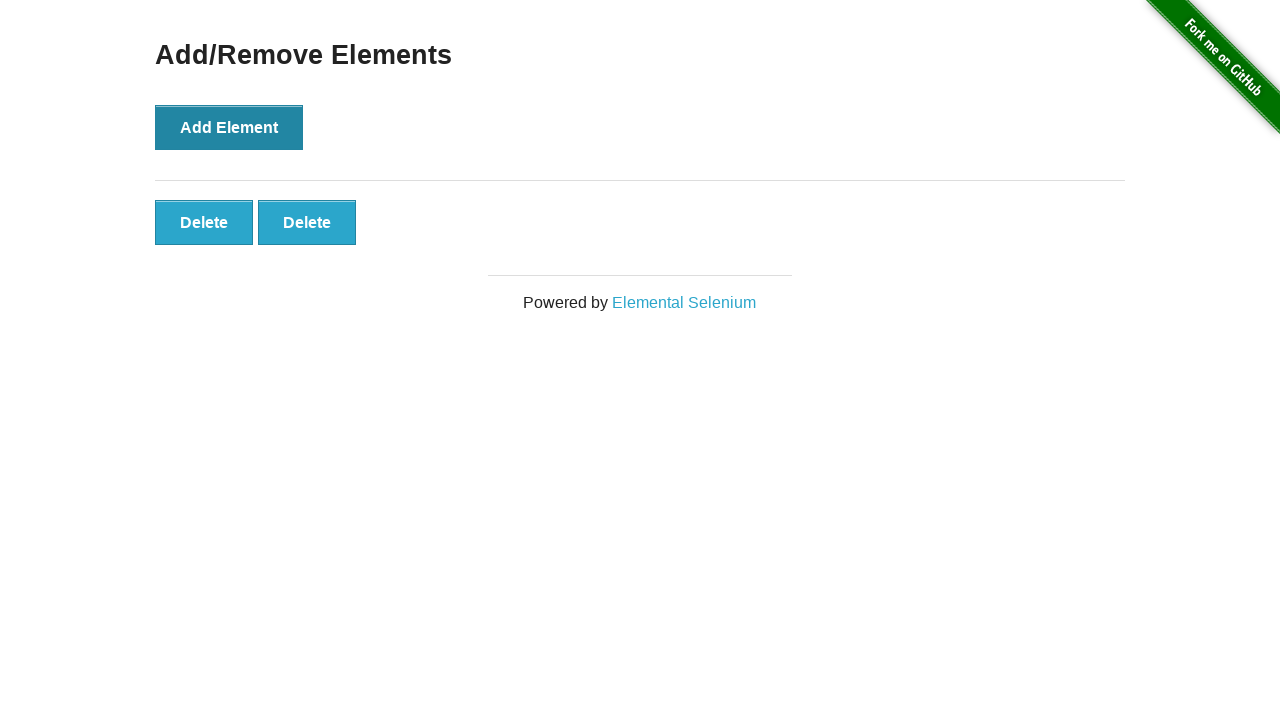

Clicked Delete button to remove one element at (204, 222) on .added-manually
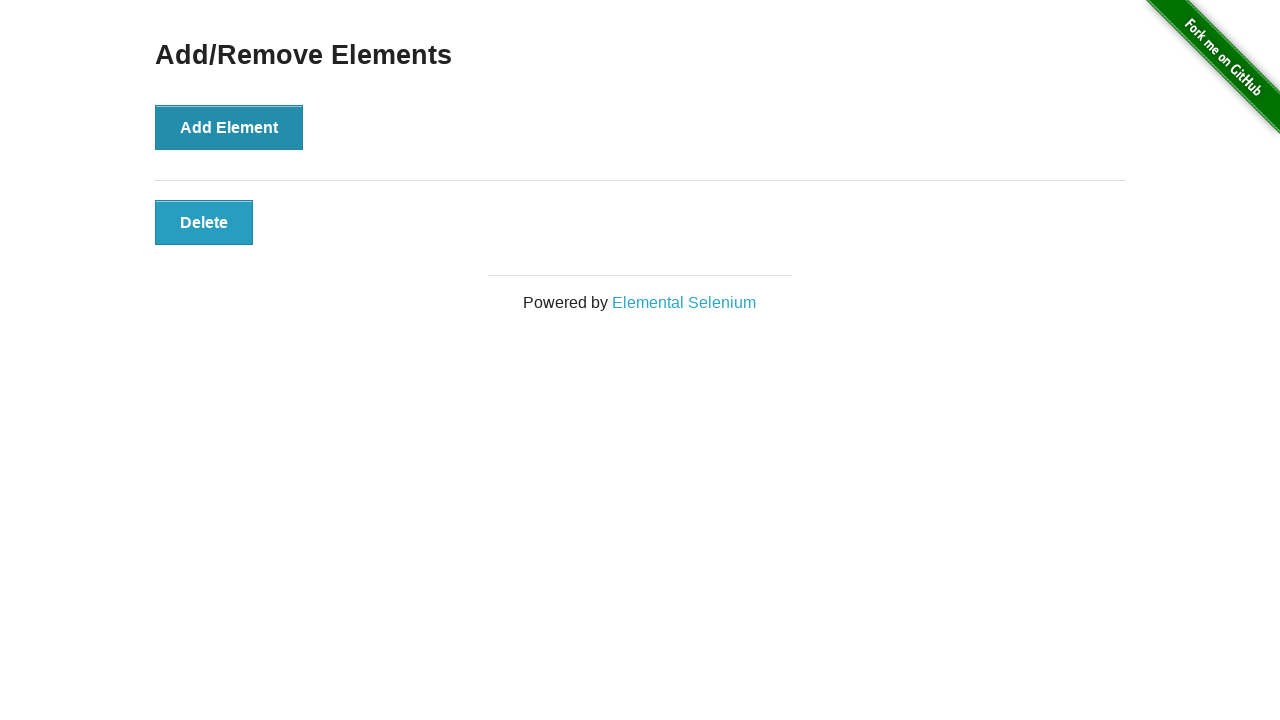

Verified that only one element remains after deletion
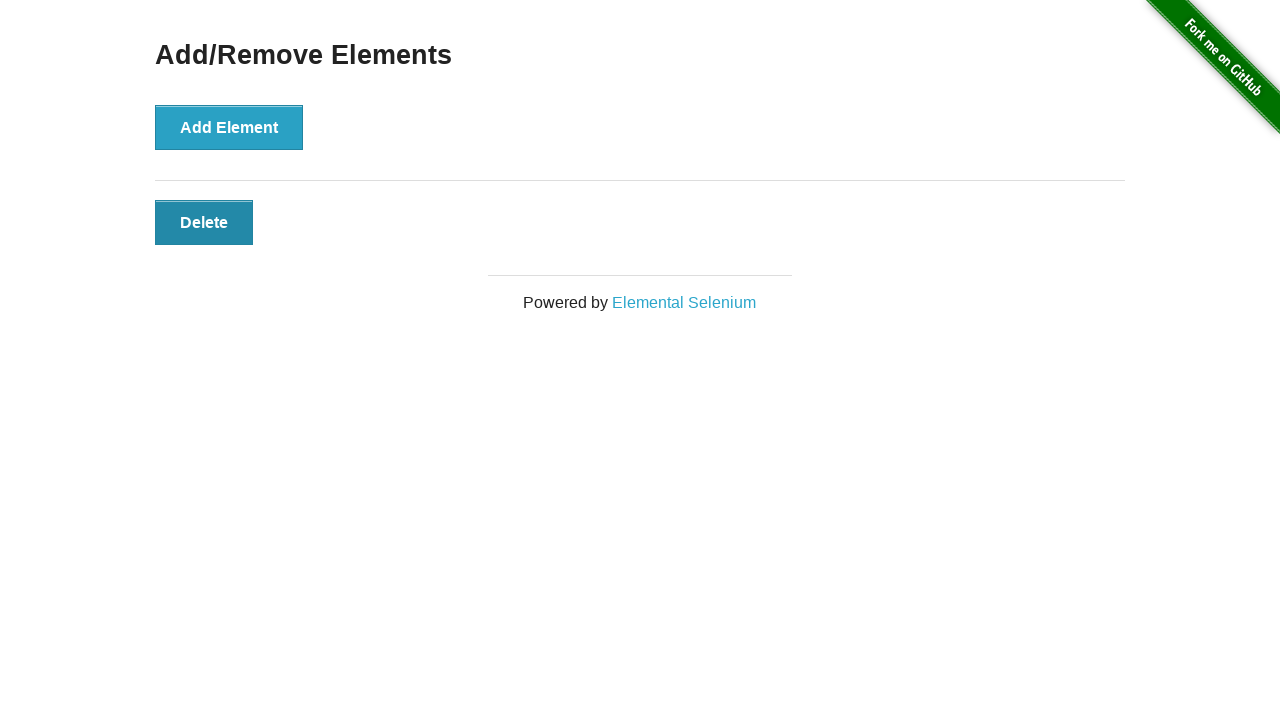

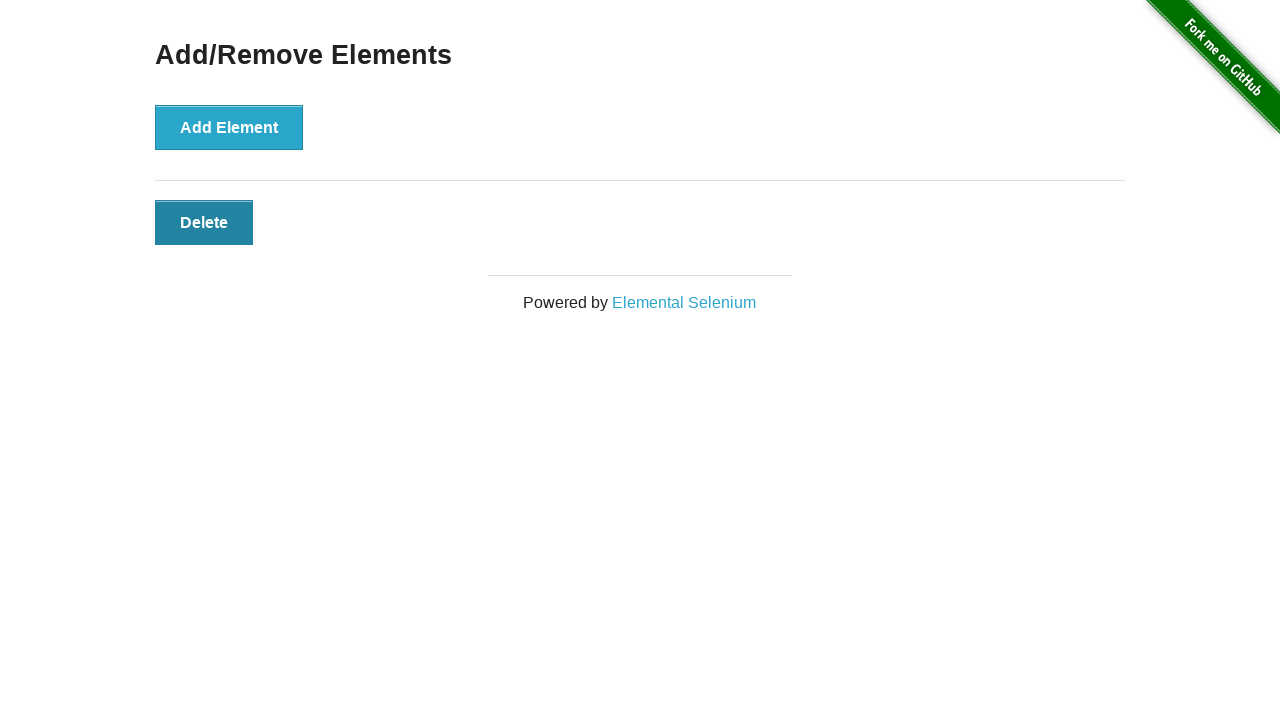